Tests opening a new browser window by clicking a button and verifies that the new window opens with the expected URL.

Starting URL: https://demoqa.com/browser-windows

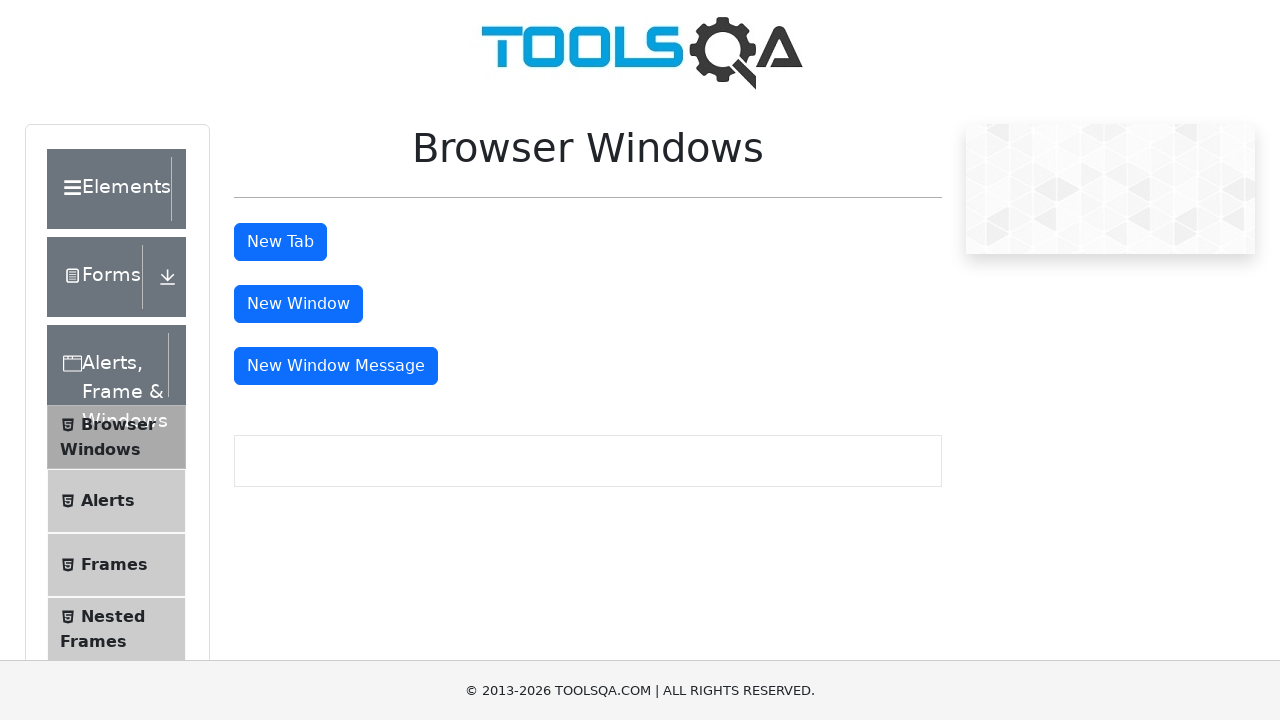

Clicked the New Window button at (298, 304) on xpath=//button[@id='windowButton']
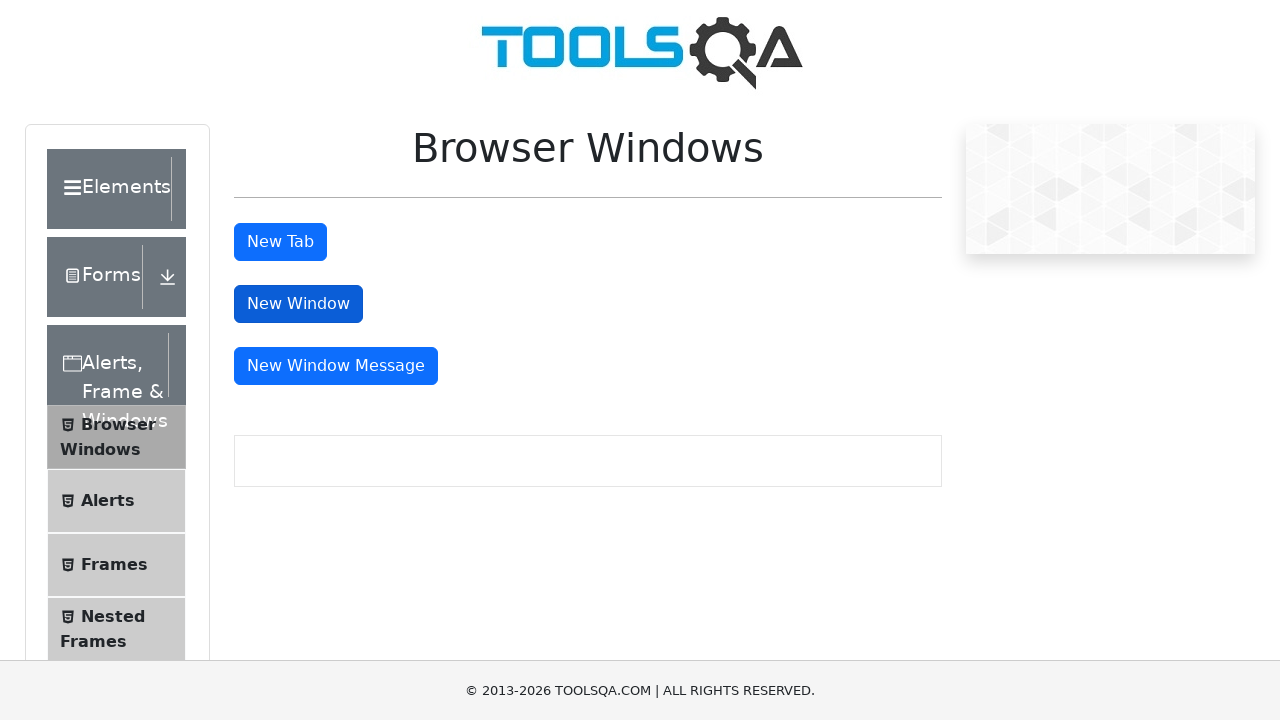

New window/page was opened and captured
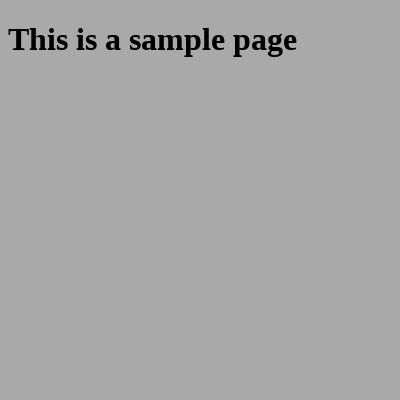

New page finished loading
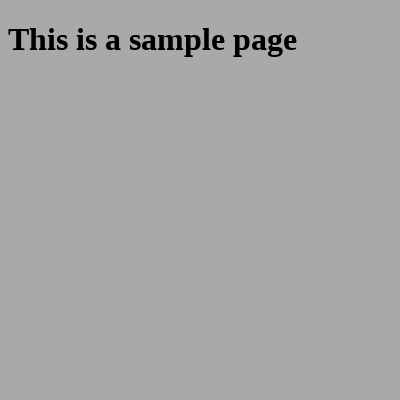

Verified new page URL contains '/sample' path
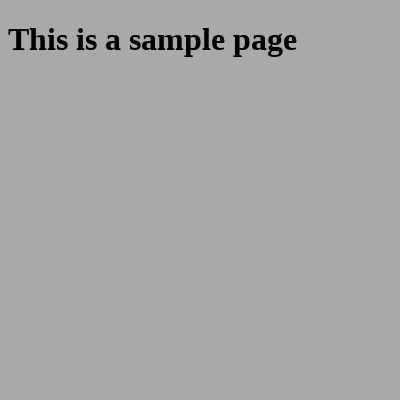

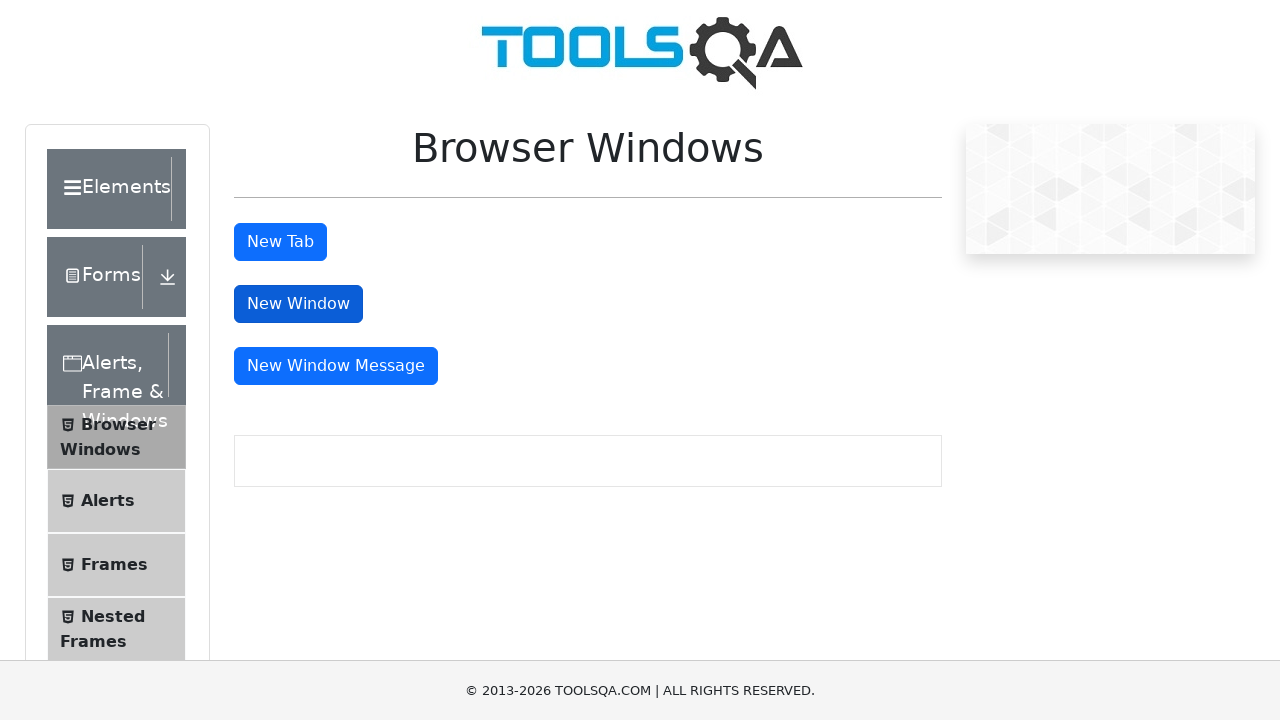